Navigates to DemoQA elements page, scrolls down, clicks on the Web Tables section in the sidebar, and verifies that the search box is displayed.

Starting URL: https://demoqa.com/elements

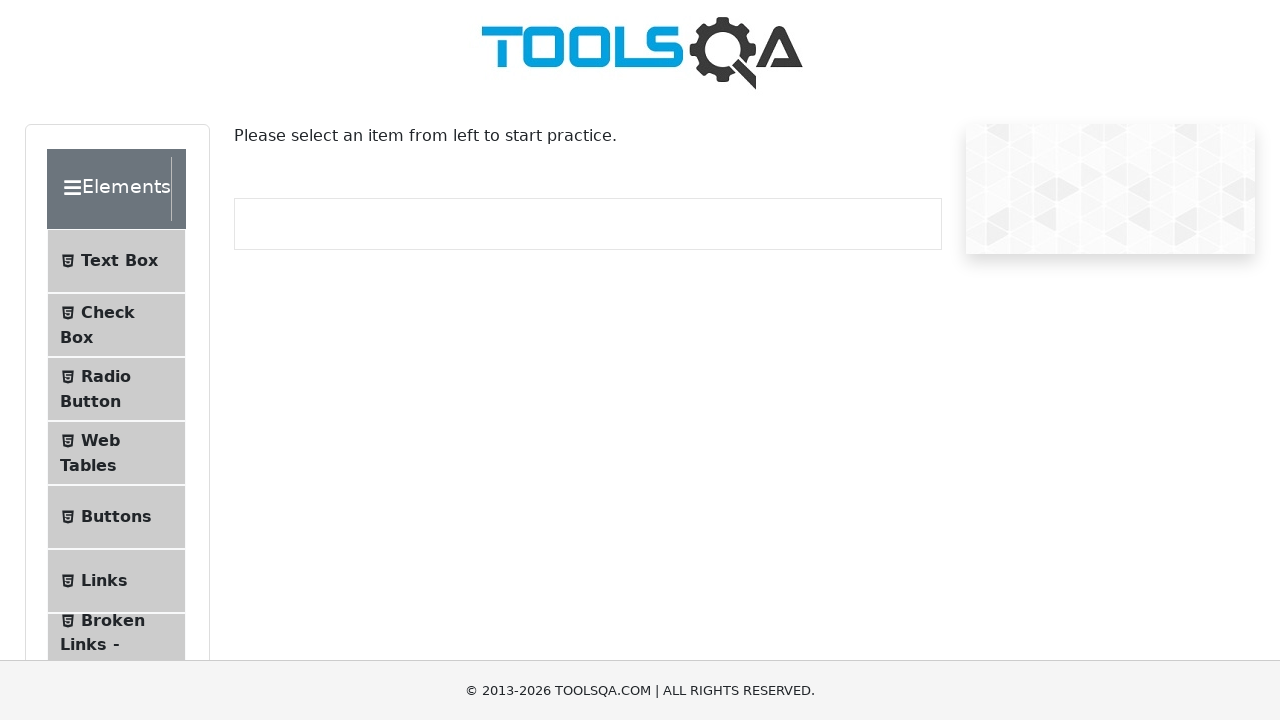

Scrolled down the page by 250 pixels to avoid click interception
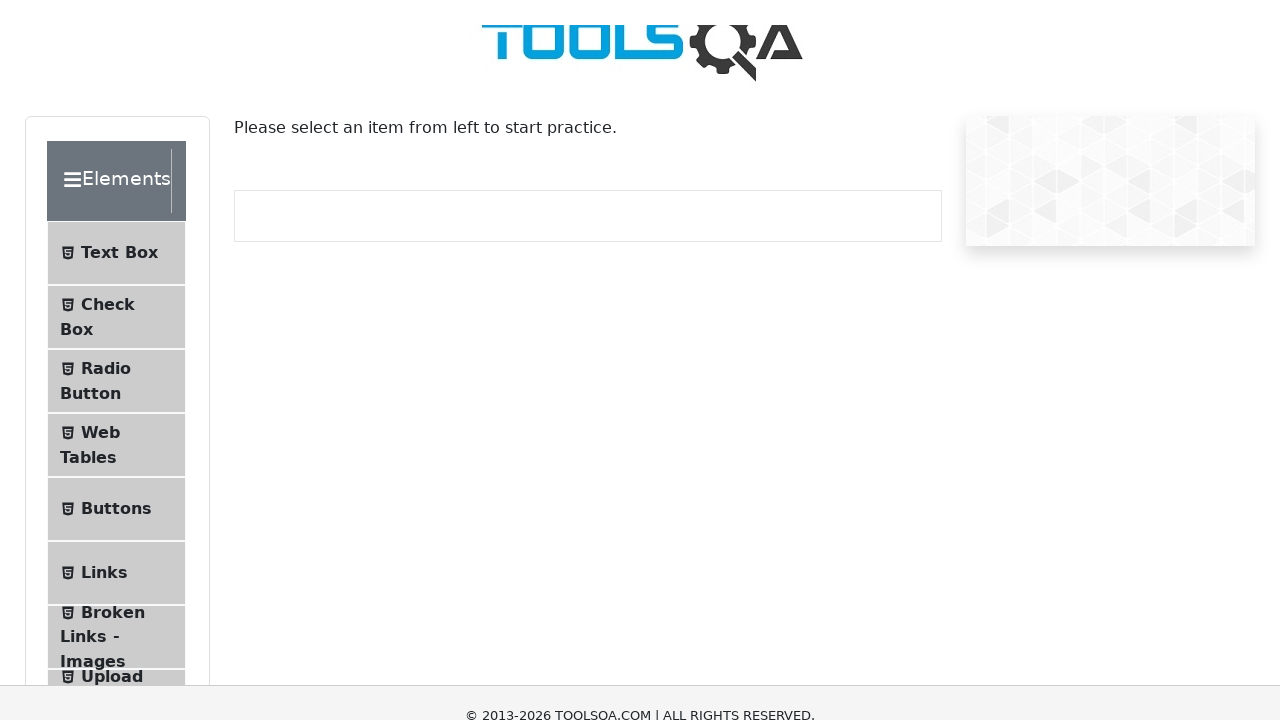

Clicked on Web Tables section in the sidebar at (116, 203) on xpath=//div//ul//li[@id='item-3'][1]
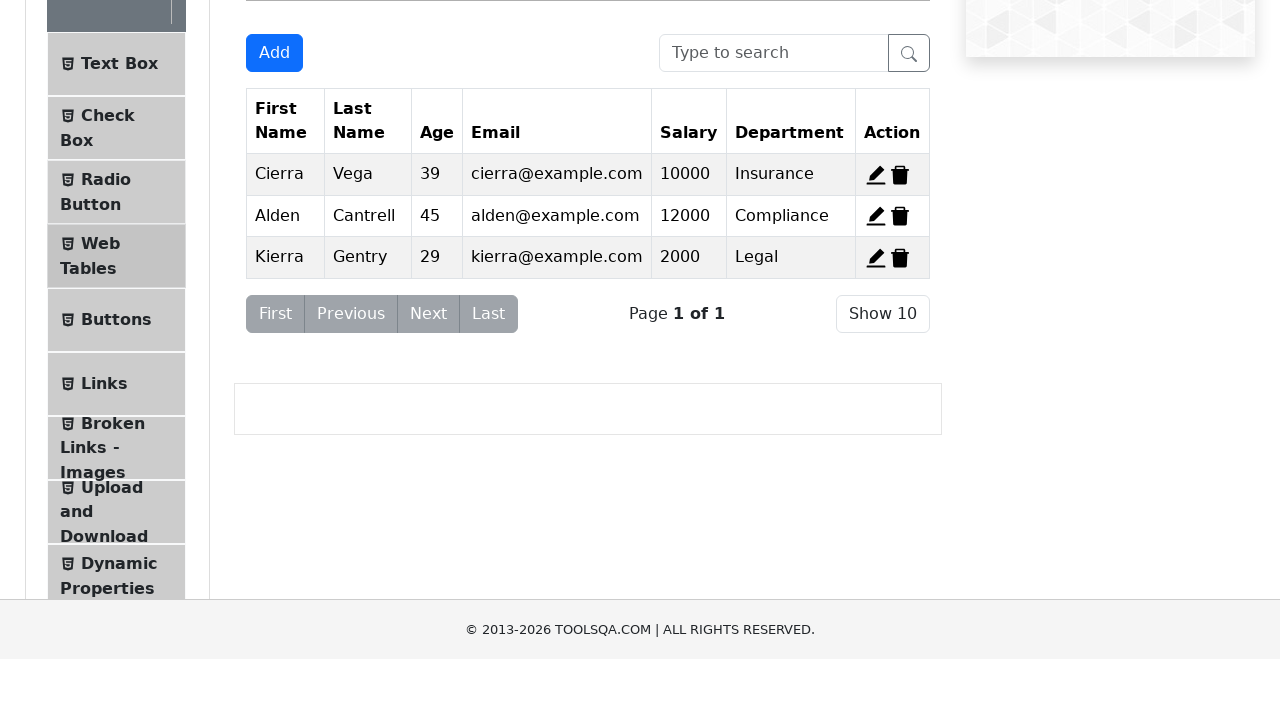

Waited for search box to become visible
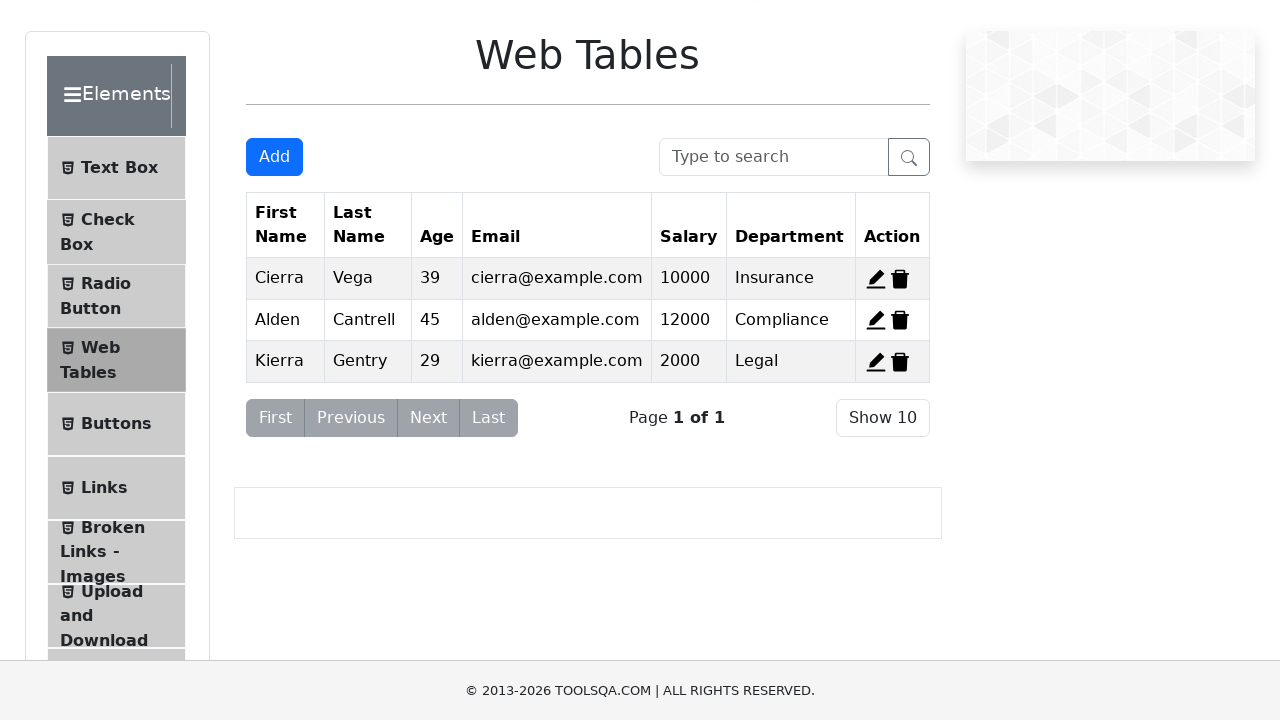

Verified that the search box is visible
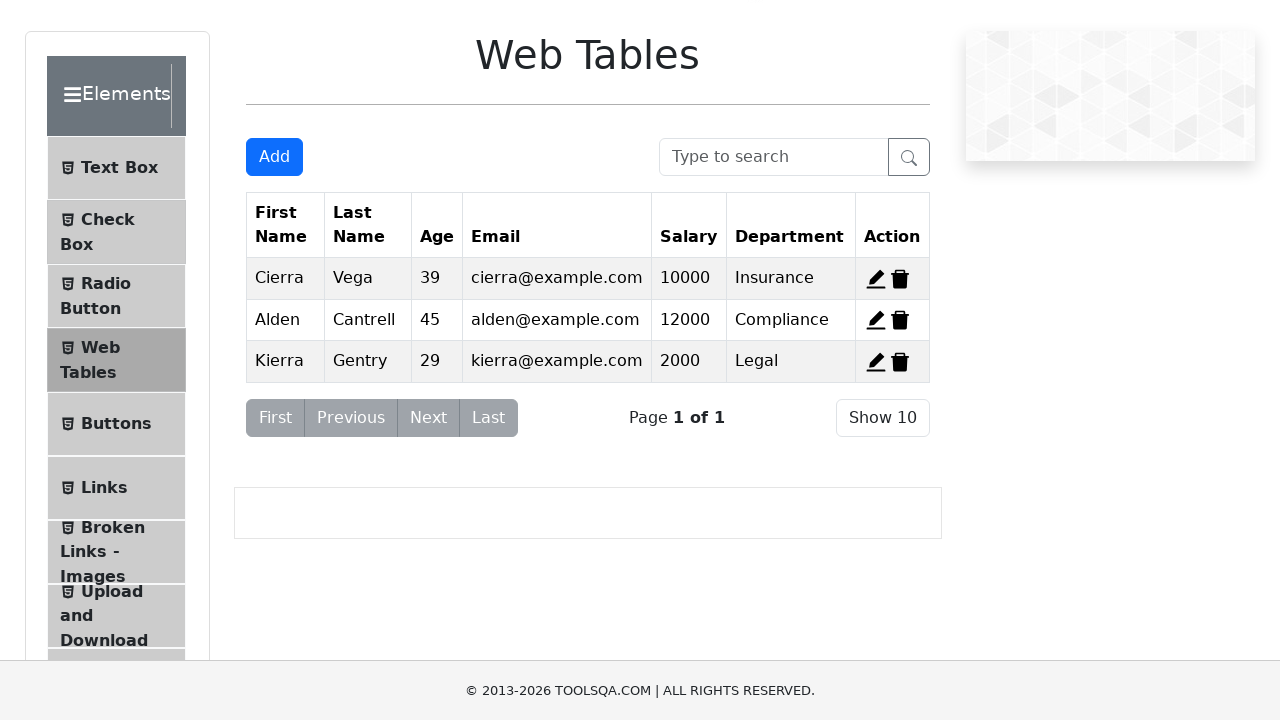

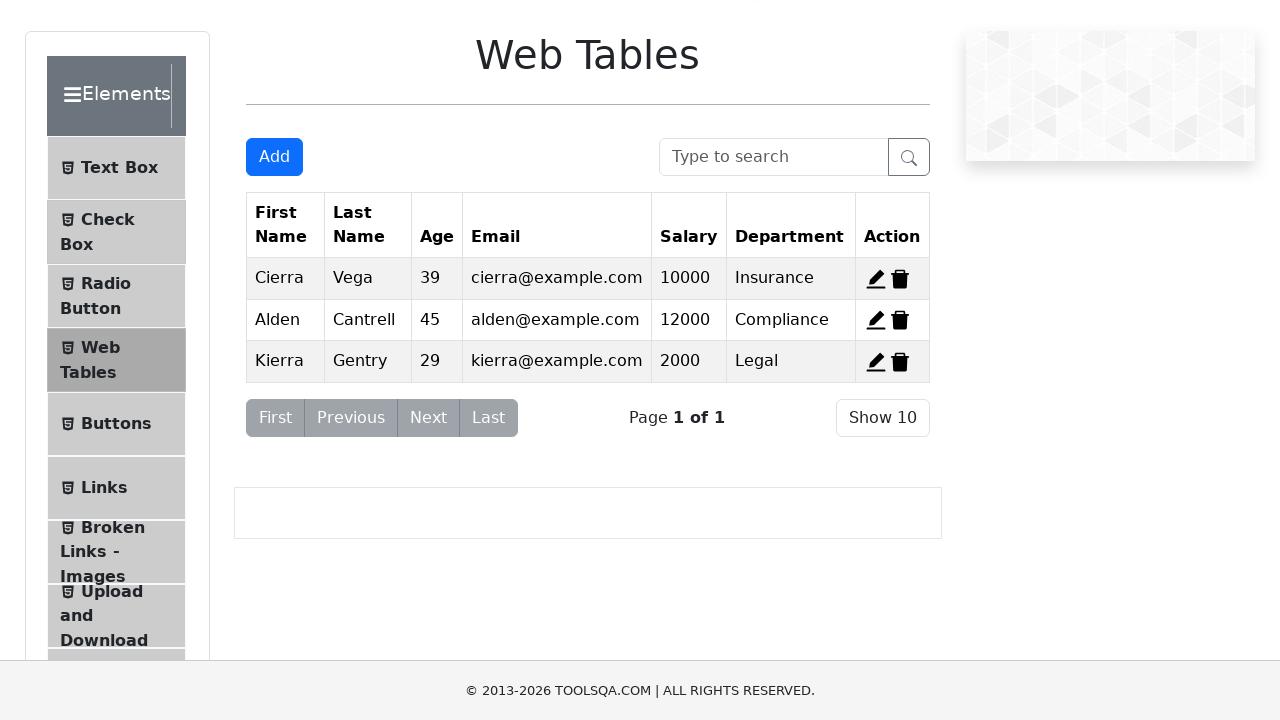